Tests advanced XPath functionality by filling multiple input fields using various XPath strategies including following-sibling, preceding-sibling, and parent-child relationships

Starting URL: https://syntaxprojects.com/advanceXpath.php

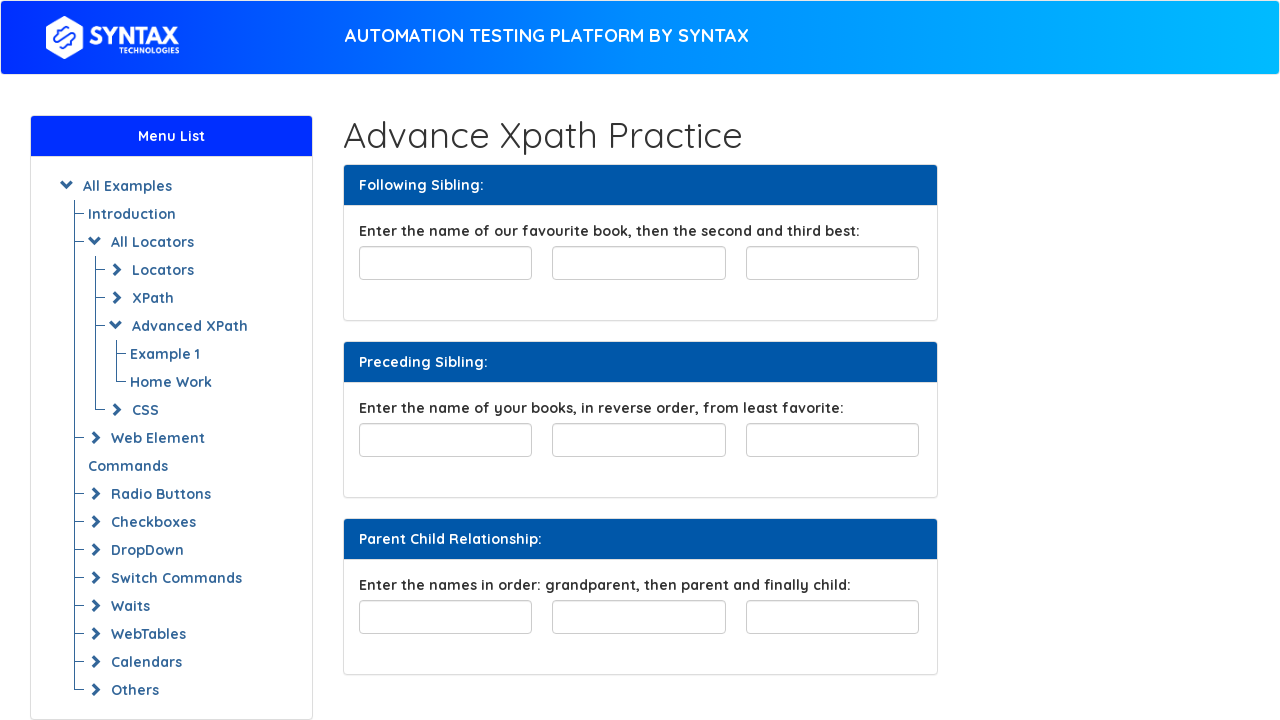

Filled favorite book field with 'The Book of Love' using direct ID on input#favourite-book
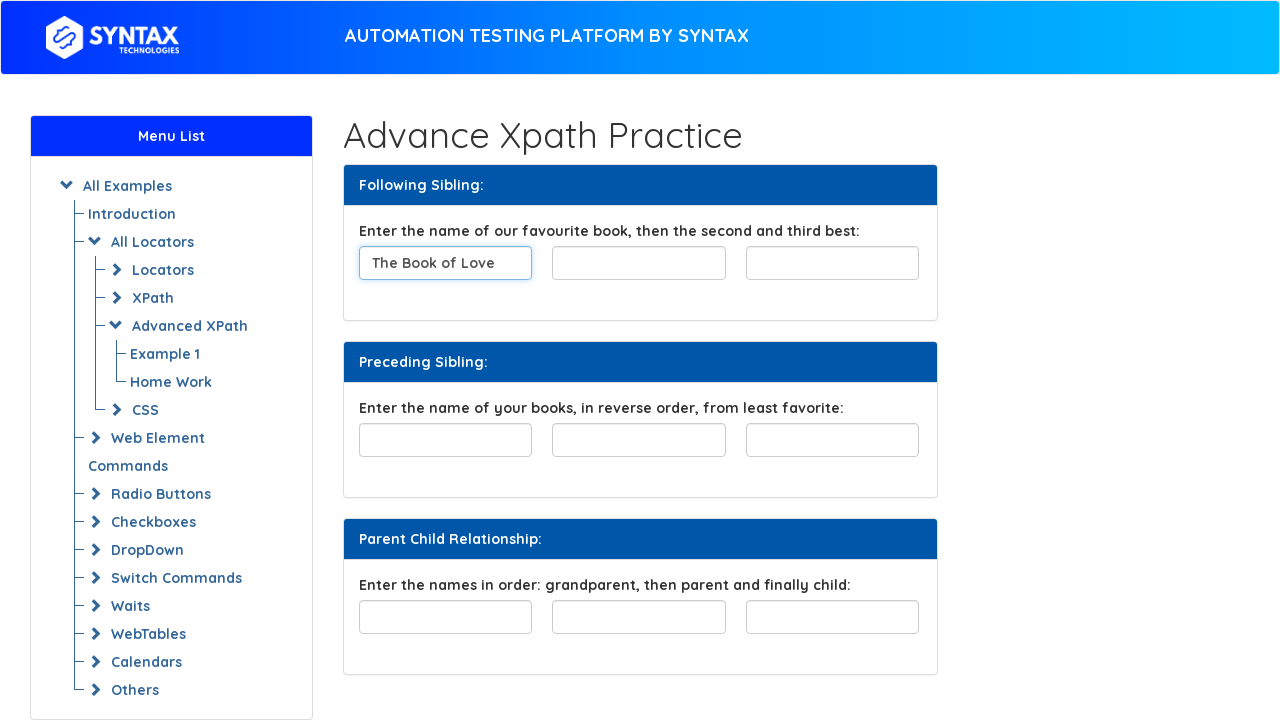

Filled second favorite book field with 'Harry Potter' using following-sibling XPath on //input[@id='favourite-book']/following-sibling::input[1]
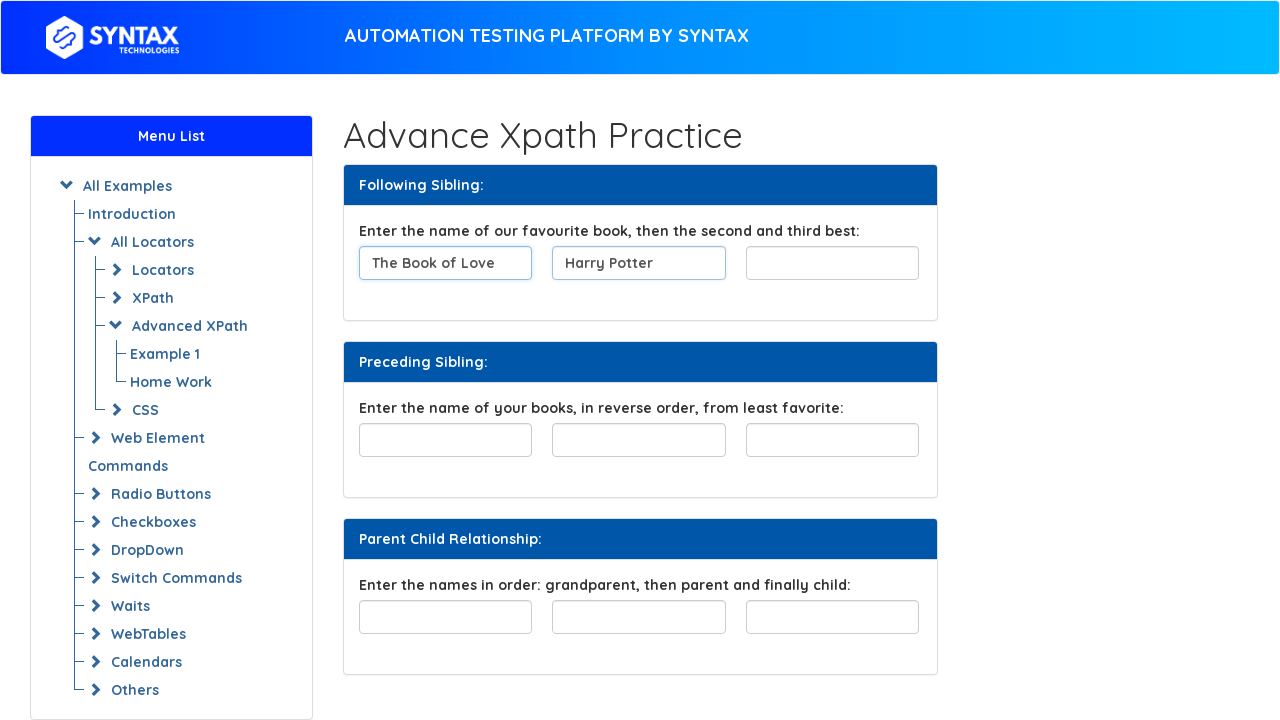

Filled third favorite book field with 'Chicken Soup for the Soul' using following-sibling XPath on //input[@id='favourite-book']/following-sibling::input[2]
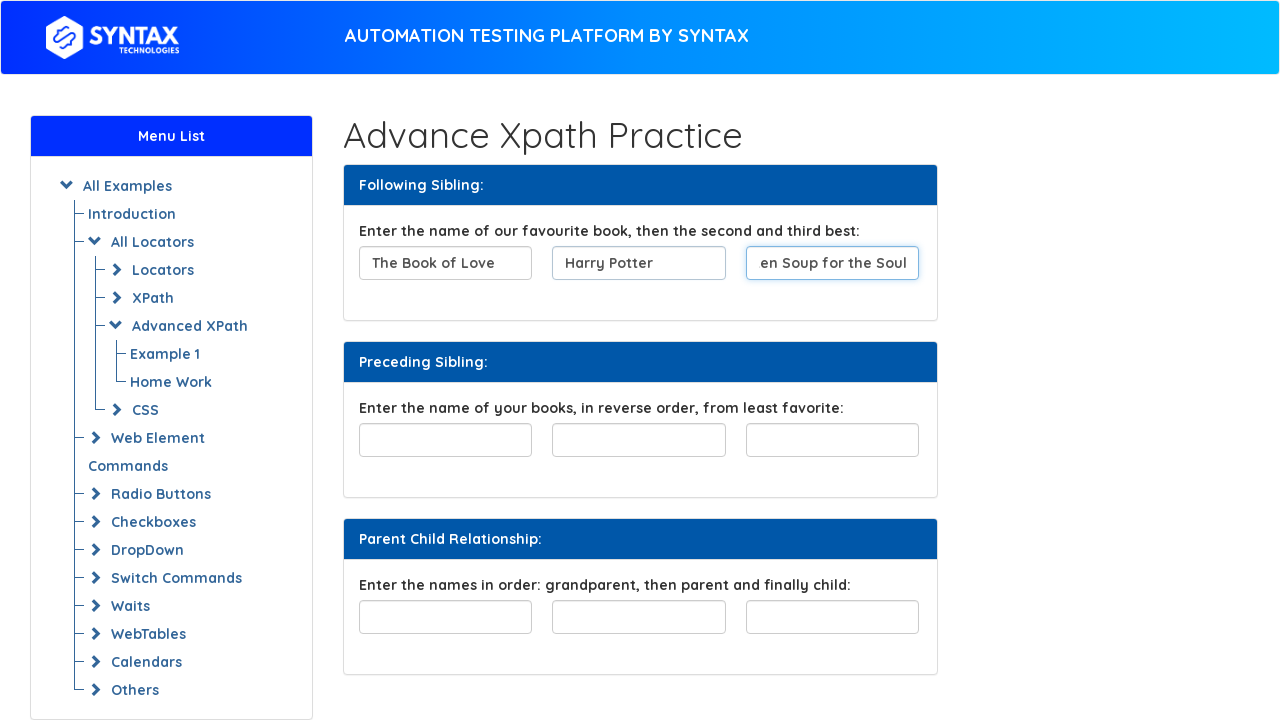

Filled least favorite book field with 'Chicken Soup for the Soul' using preceding-sibling XPath on //input[@id='least-favorite']/preceding-sibling::input[2]
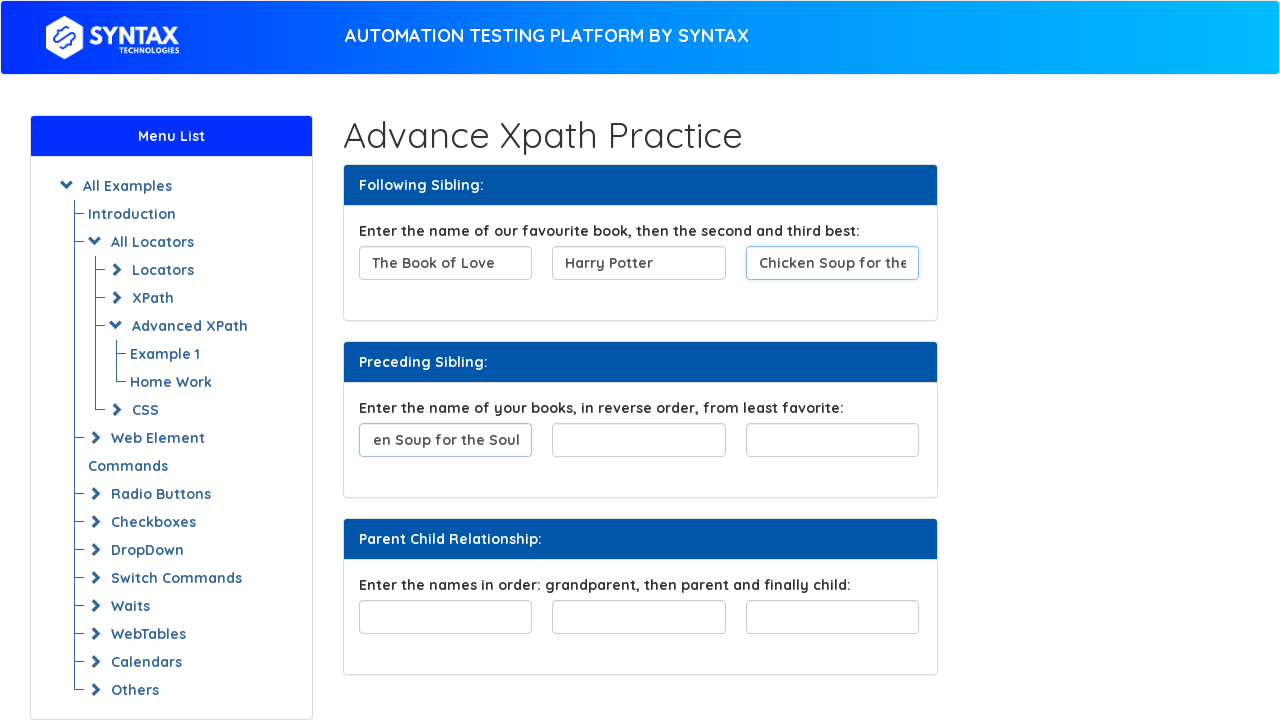

Filled second least favorite book field with 'Harry Potter' using preceding-sibling XPath on //input[@id='least-favorite']/preceding-sibling::input[1]
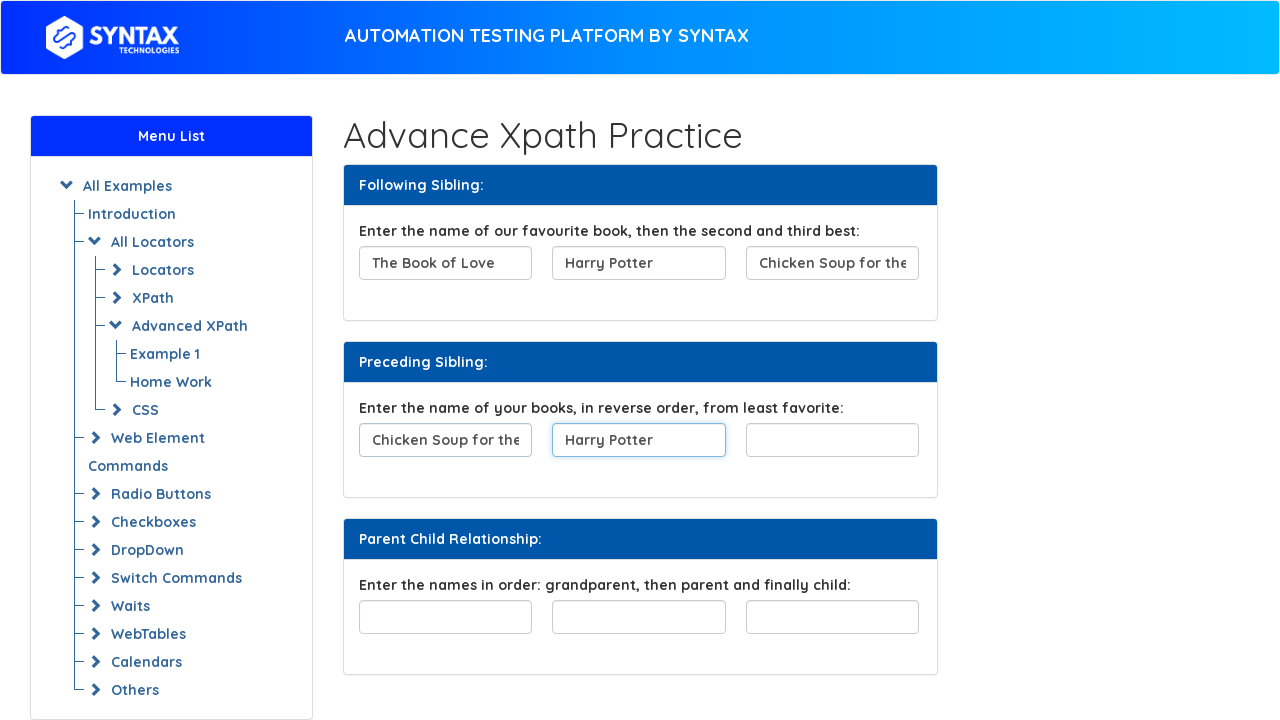

Filled least favorite book field with 'The Book of Love' using direct ID on input#least-favorite
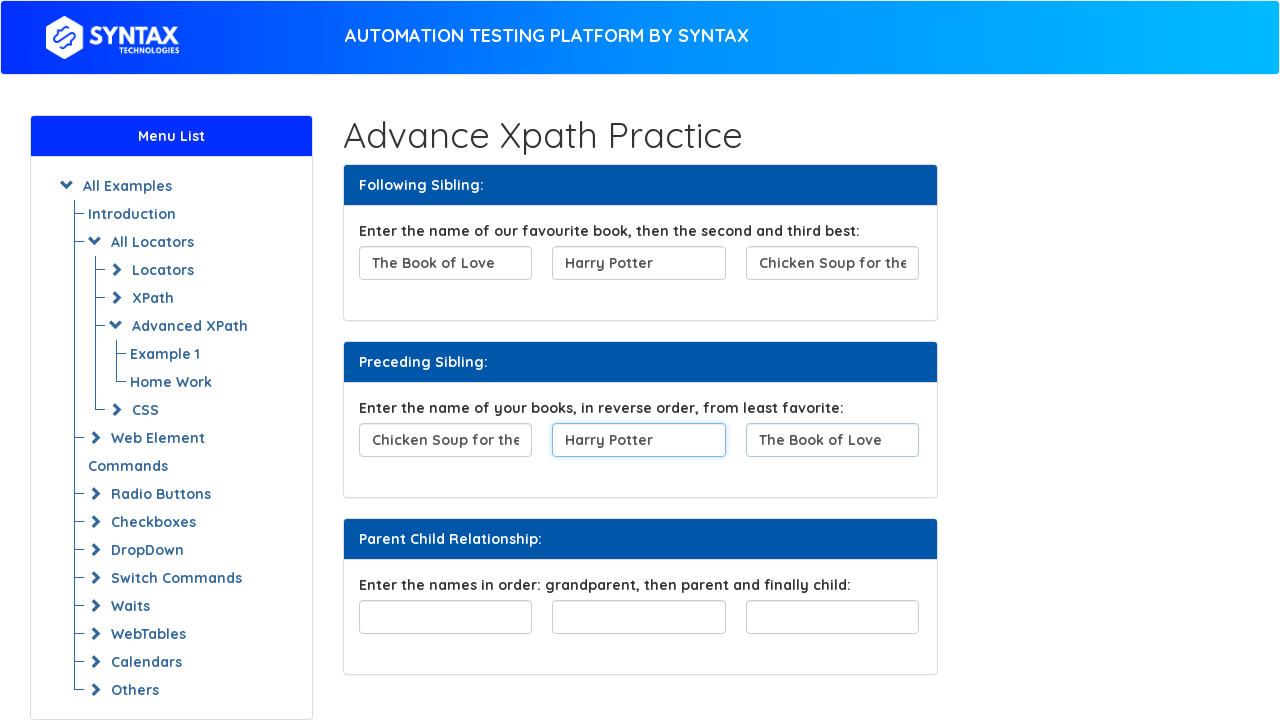

Filled family tree first field with 'GrandParent' using parent-child XPath relationship on //div[@id='familyTree']/child::input[1]
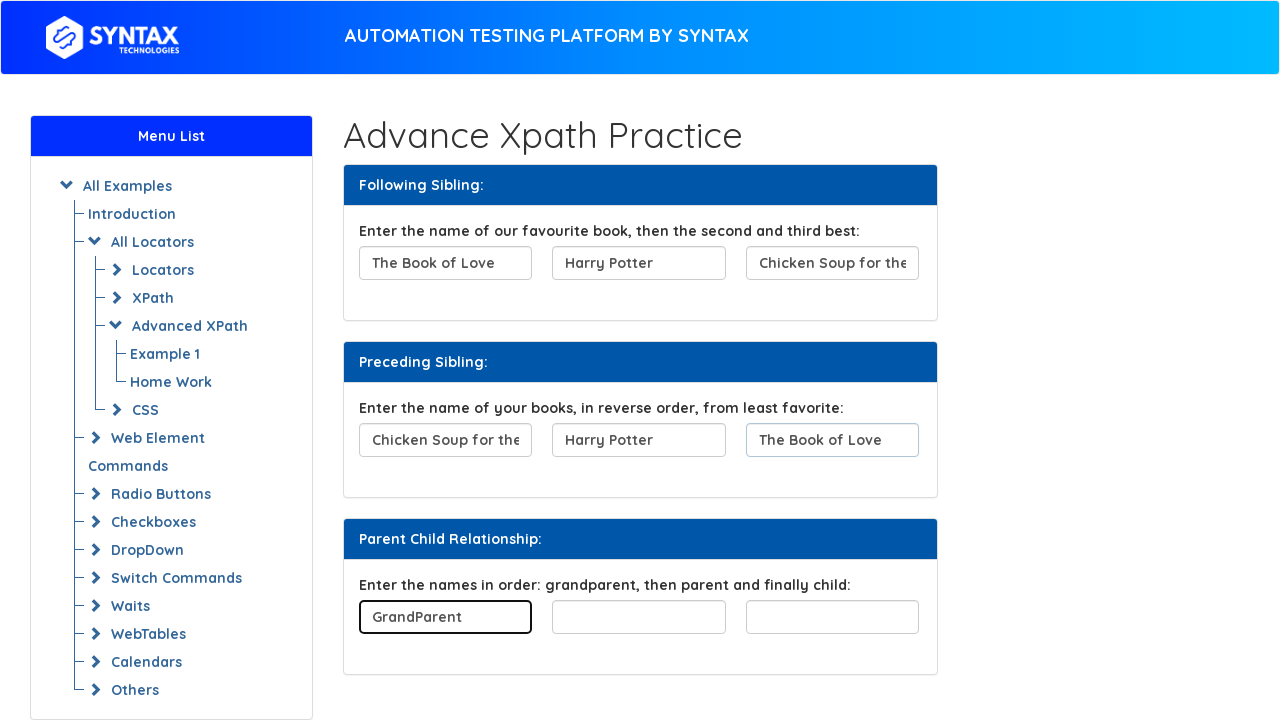

Filled family tree second field with 'Parent' using parent-child XPath relationship on //div[@id='familyTree']/child::input[2]
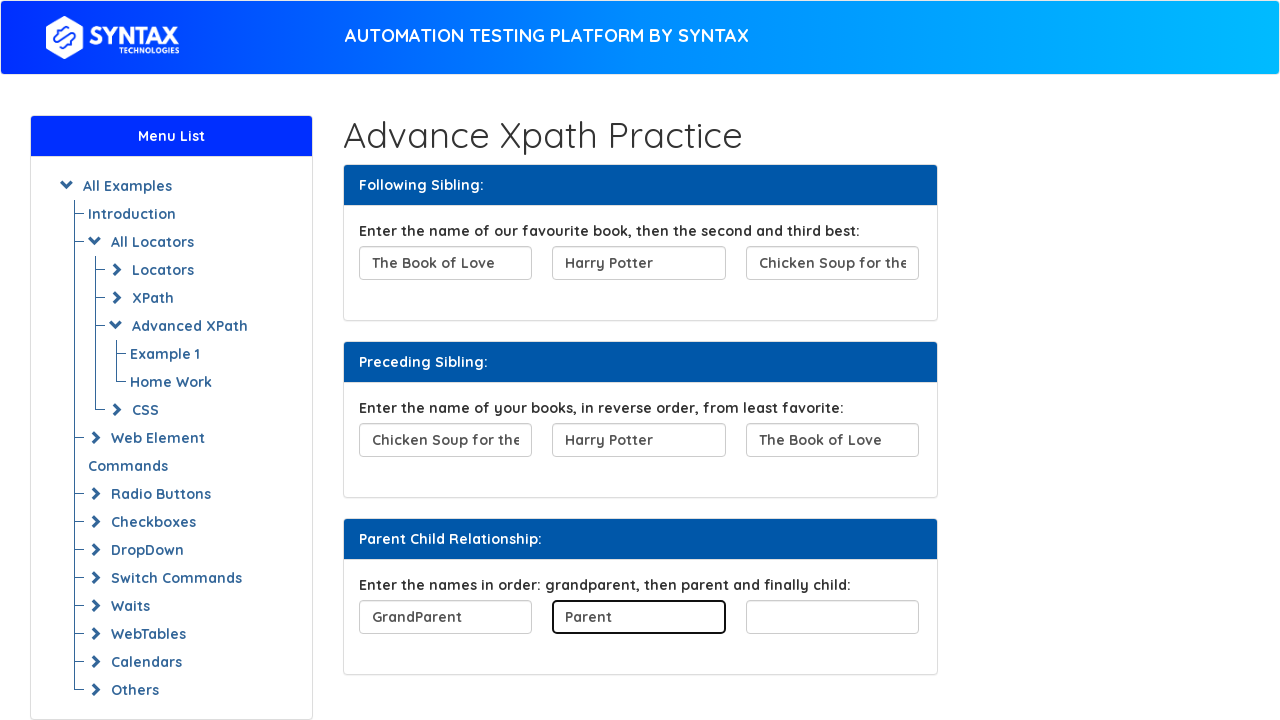

Filled family tree third field with 'Child' using parent-child XPath relationship on //div[@id='familyTree']/child::input[3]
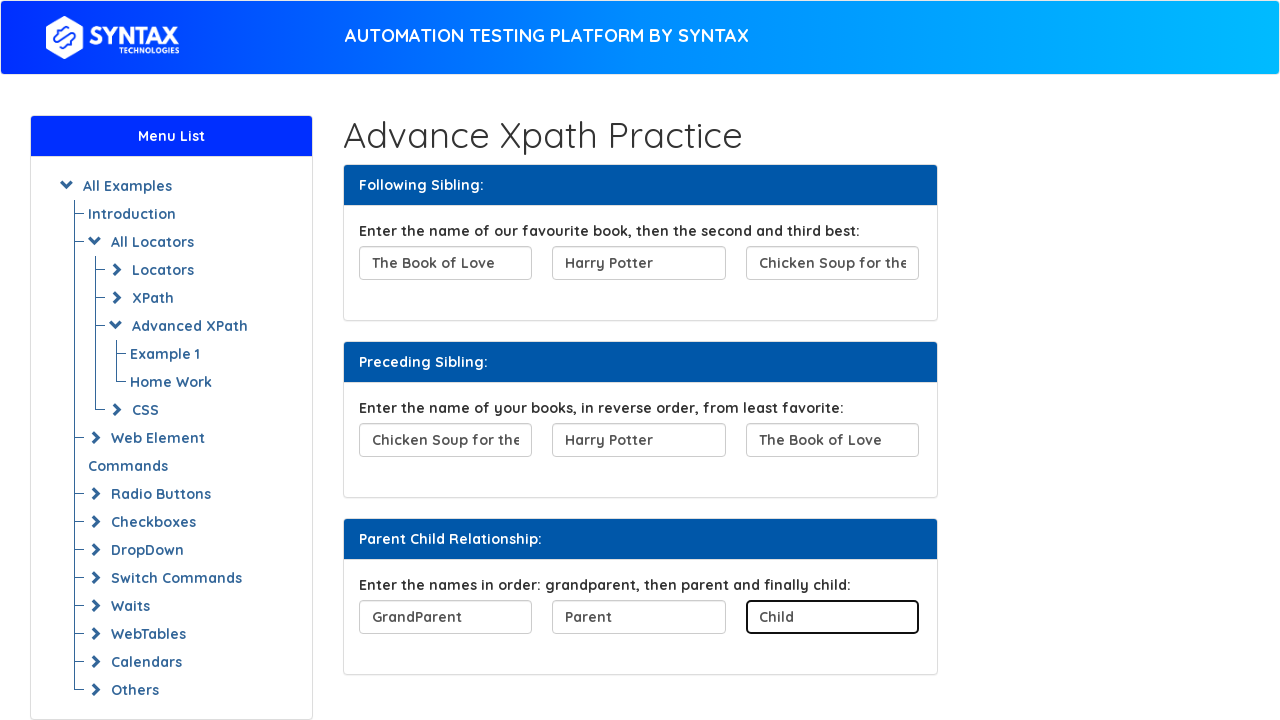

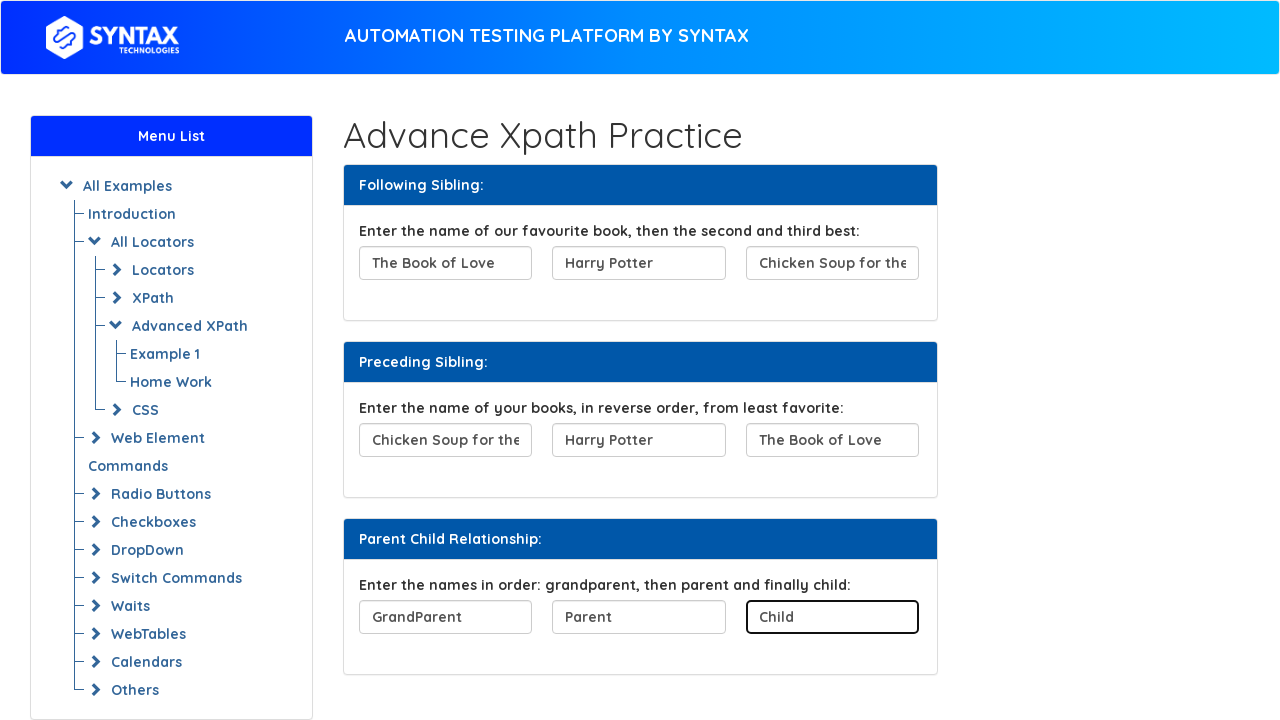